Tests checkbox functionality by finding all checkboxes on the page and ensuring each one is checked/selected

Starting URL: https://the-internet.herokuapp.com/checkboxes

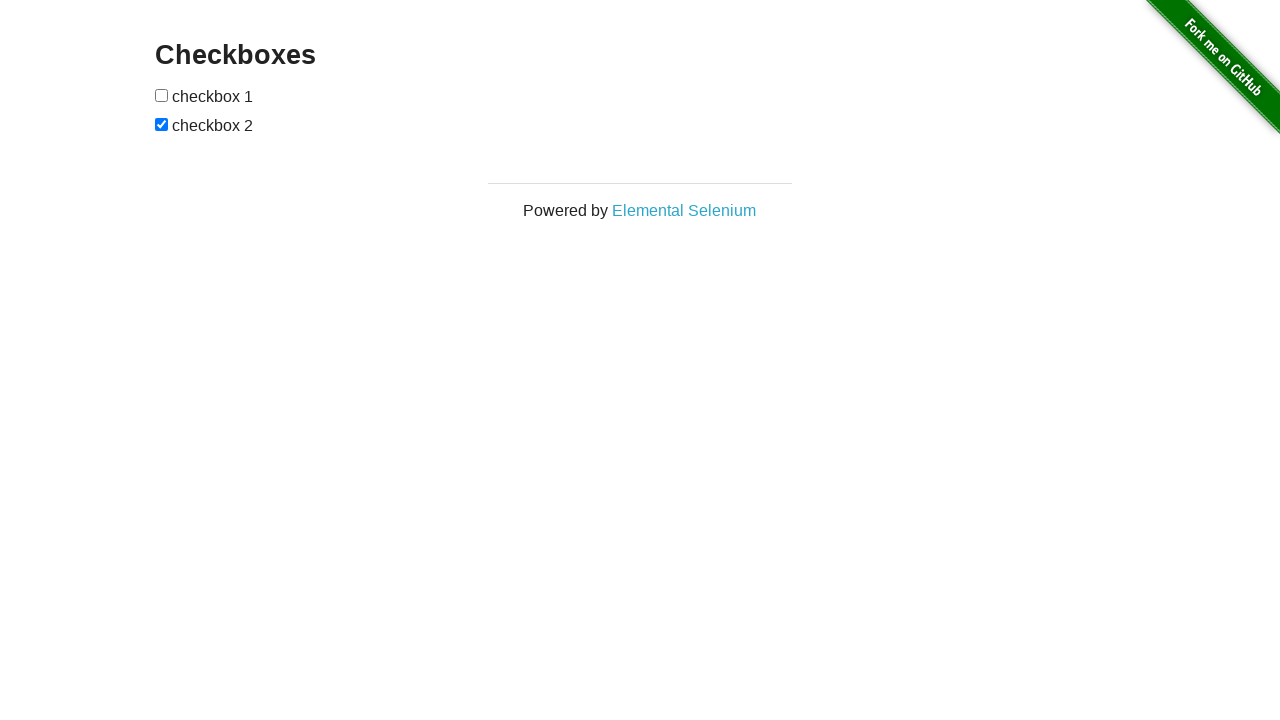

Waited for checkboxes to be present on the page
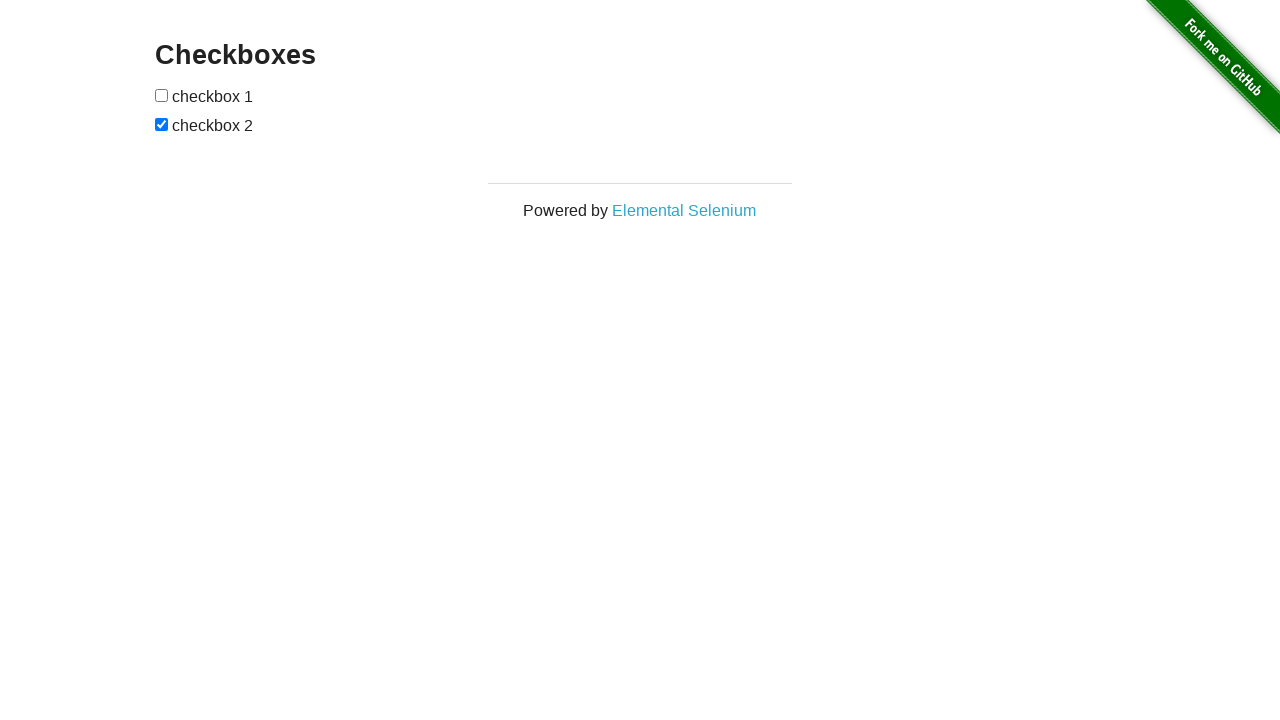

Located all checkbox elements on the page
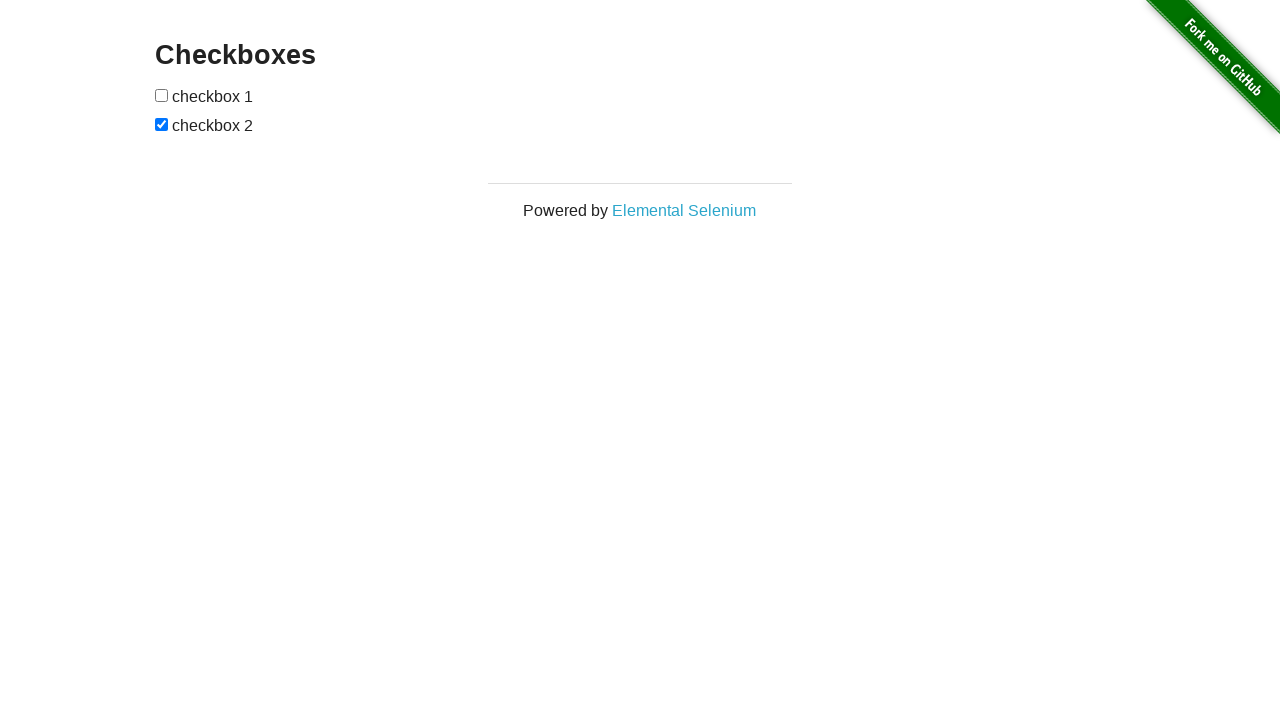

Found 2 checkboxes on the page
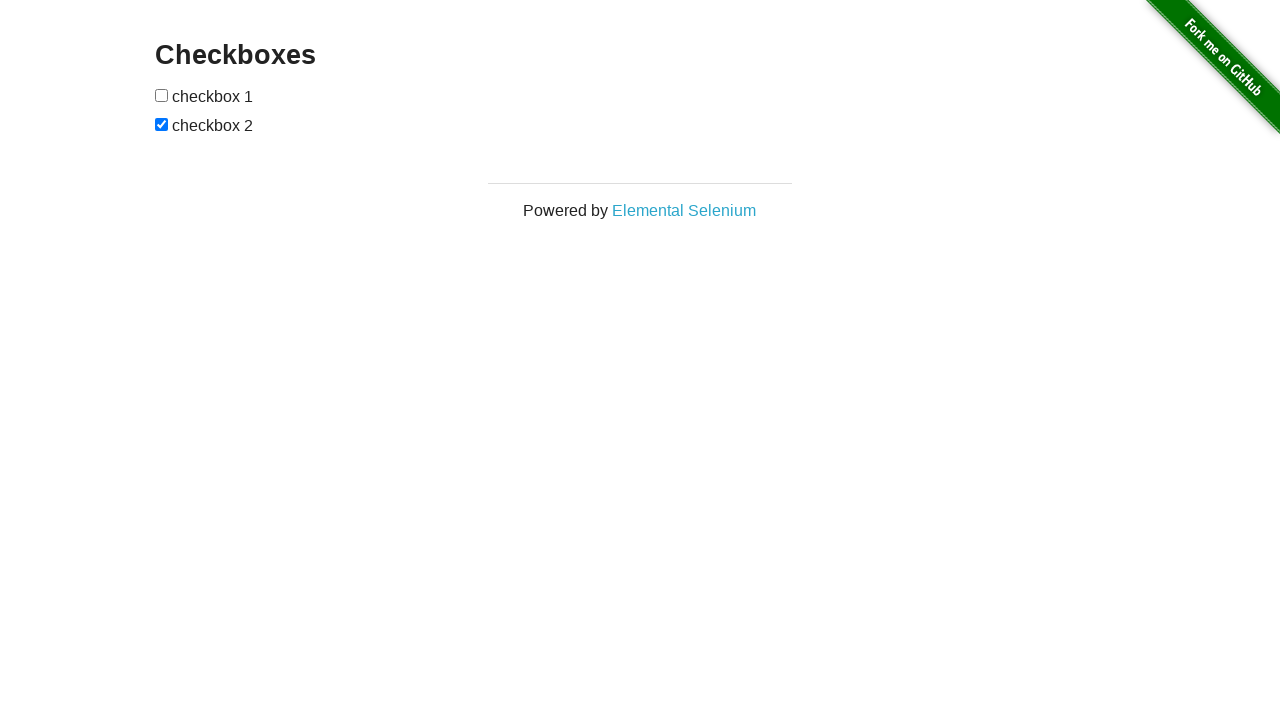

Retrieved checkbox 1 of 2
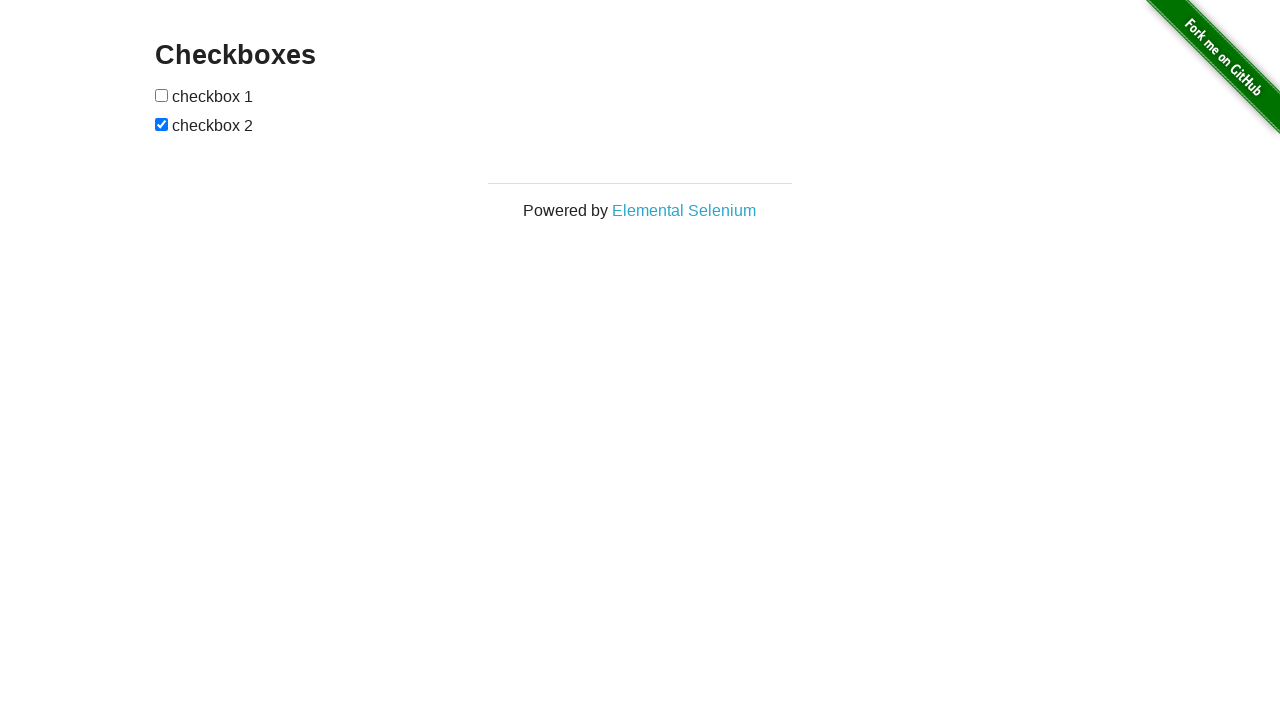

Clicked checkbox 1 to select it at (162, 95) on input[type='checkbox'] >> nth=0
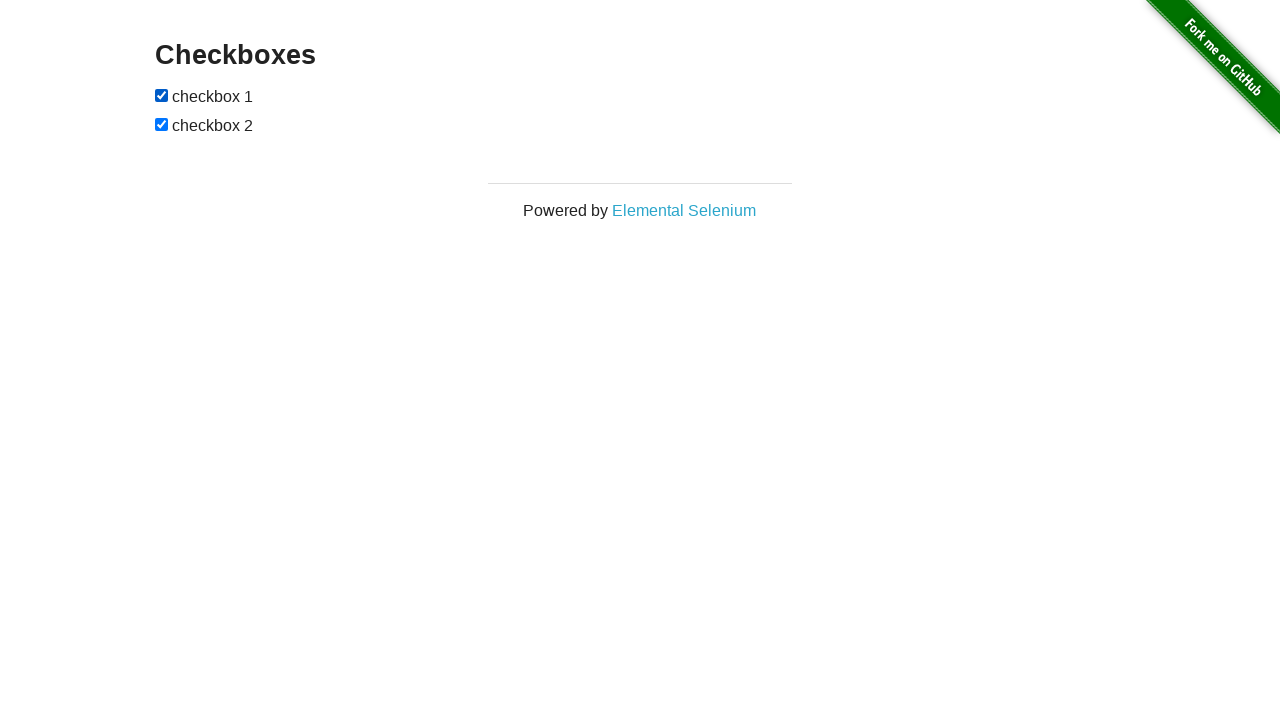

Retrieved checkbox 2 of 2
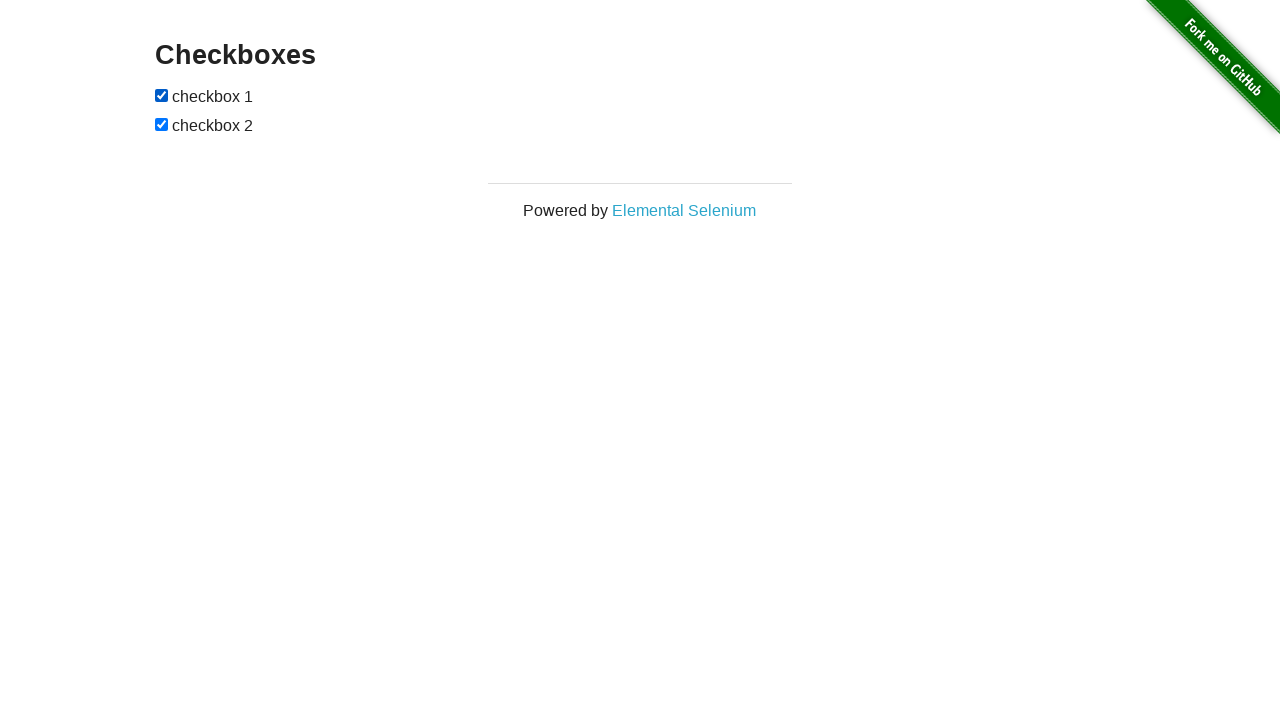

Checkbox 2 was already selected
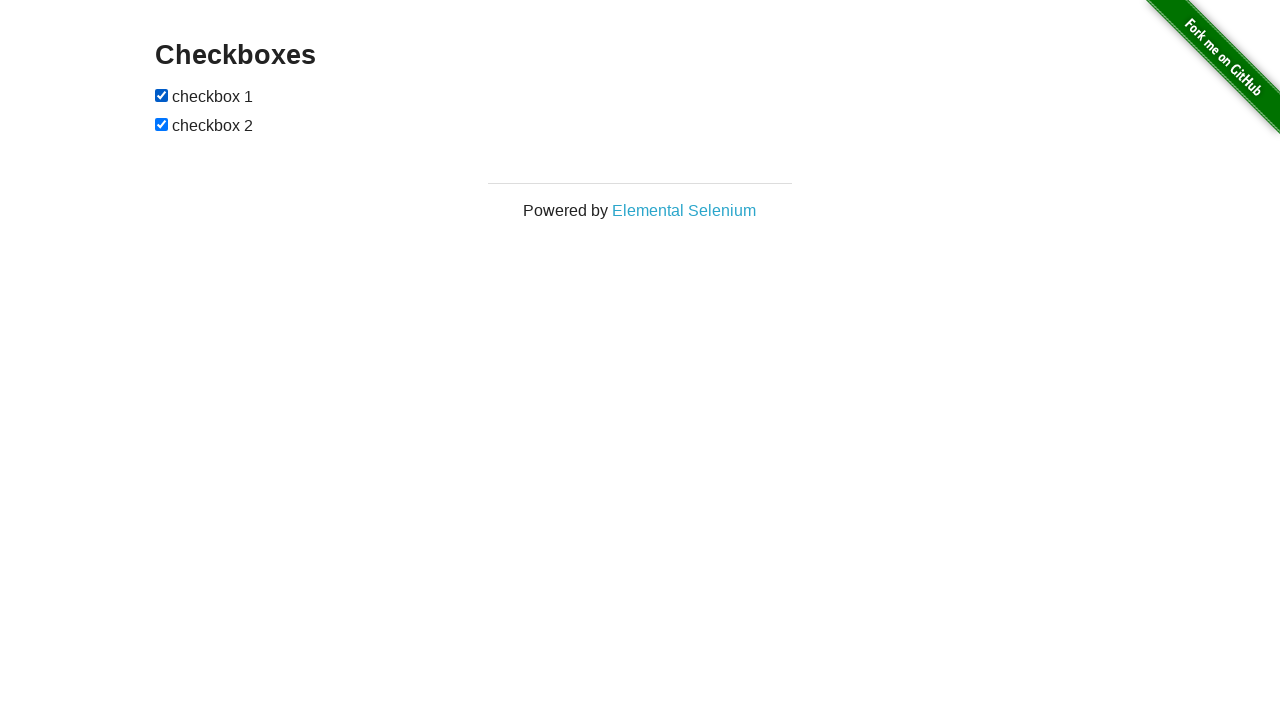

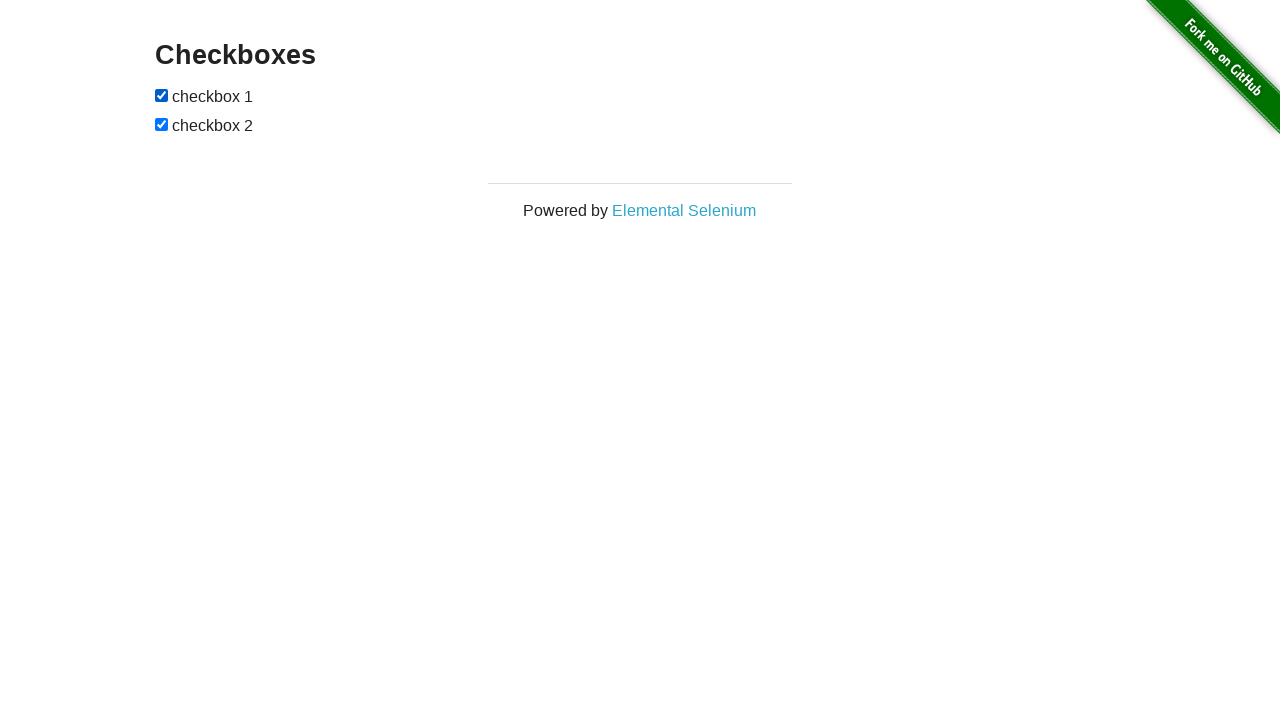